Tests pasting text from clipboard into the title input field using Ctrl+V

Starting URL: https://labasse.github.io/fruits/portrait.html

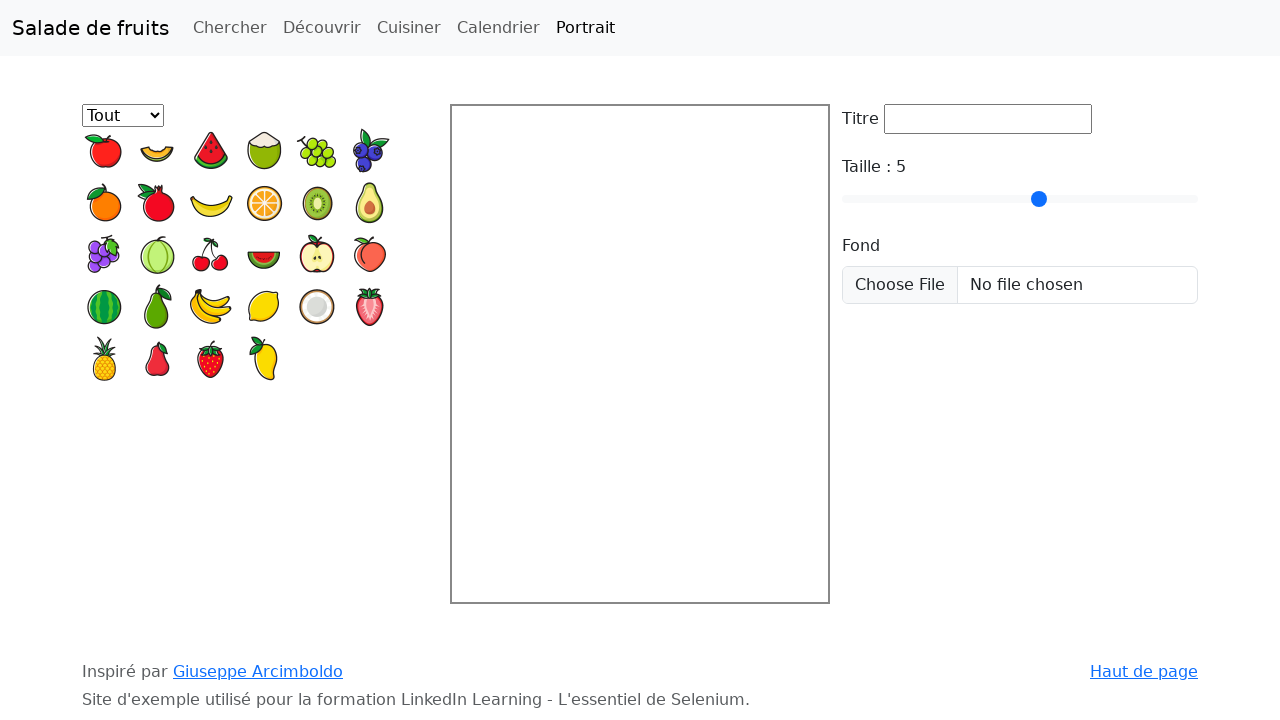

Granted clipboard read and write permissions
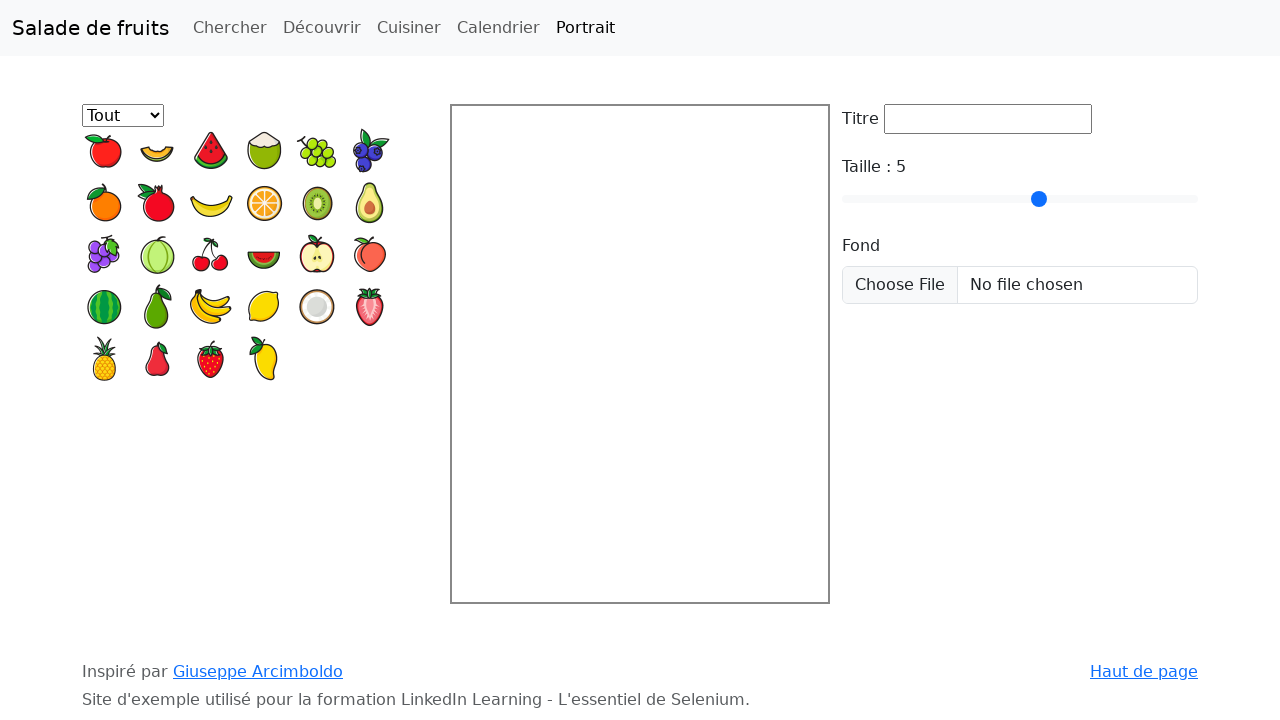

Clicked on the title input field at (988, 119) on input[name='titre']
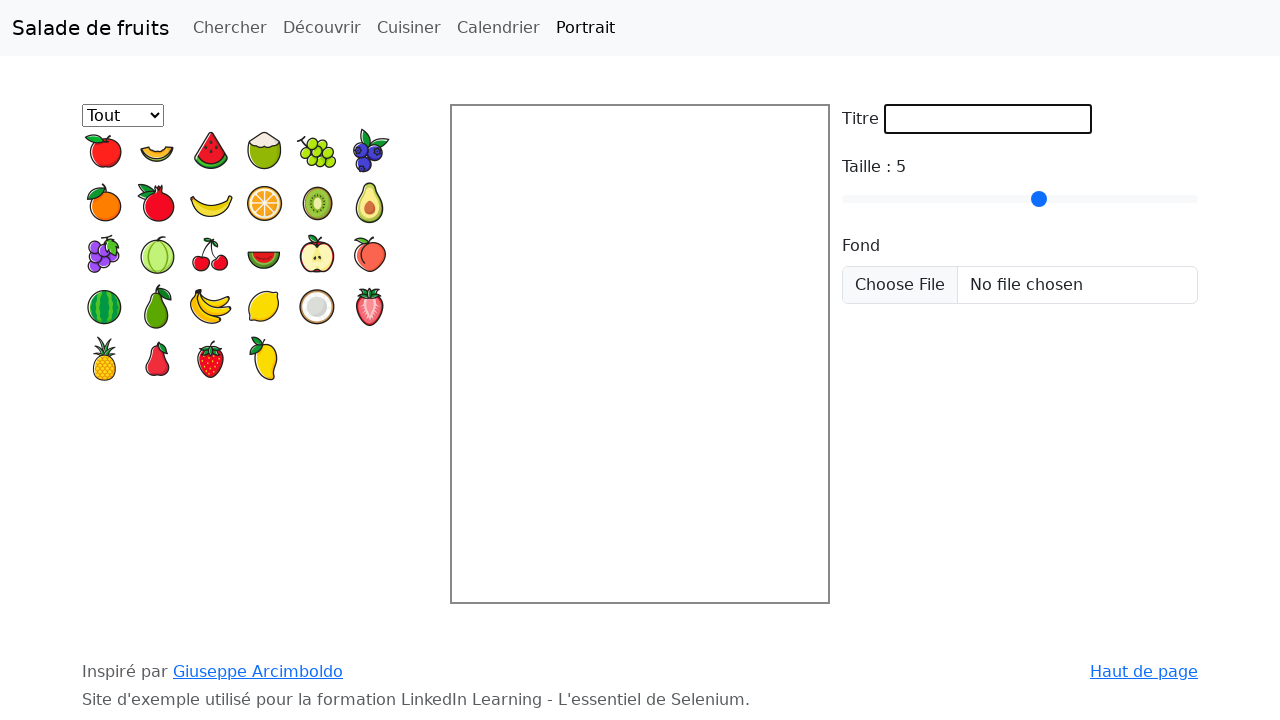

Filled title input field with 'Hommage à Arcimboldo' on input[name='titre']
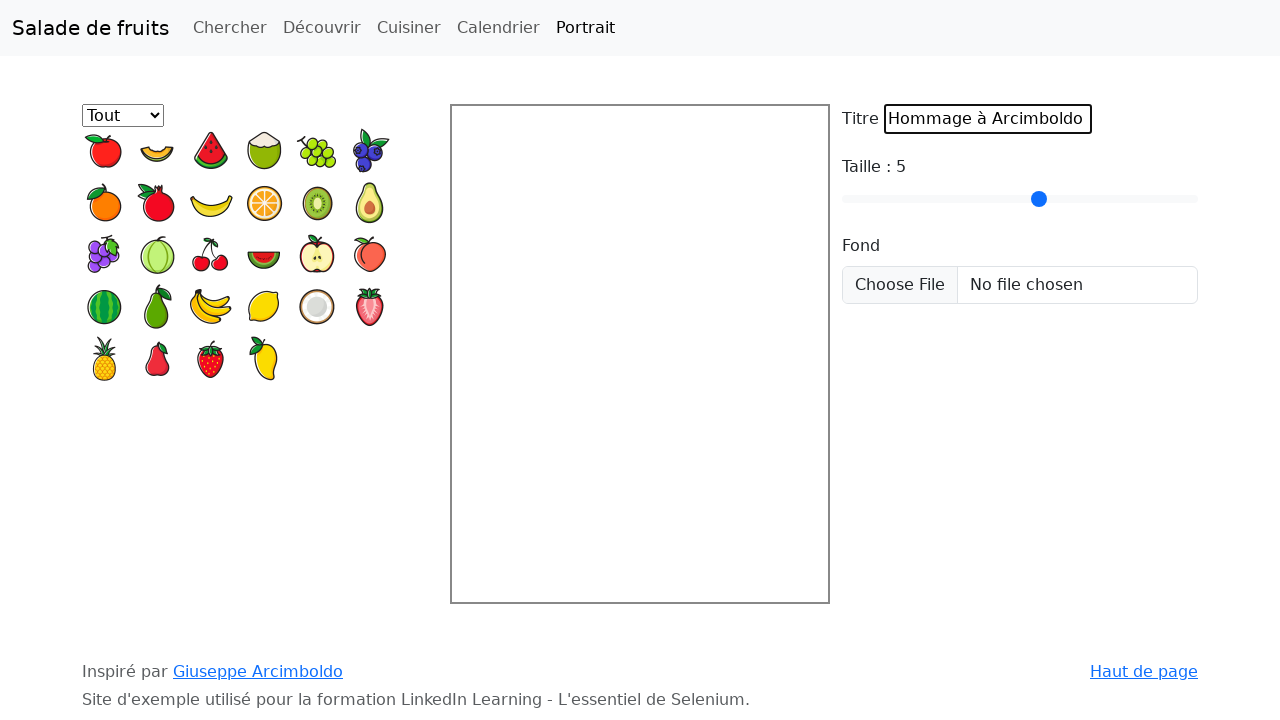

Verified that title input contains 'Hommage à Arcimboldo'
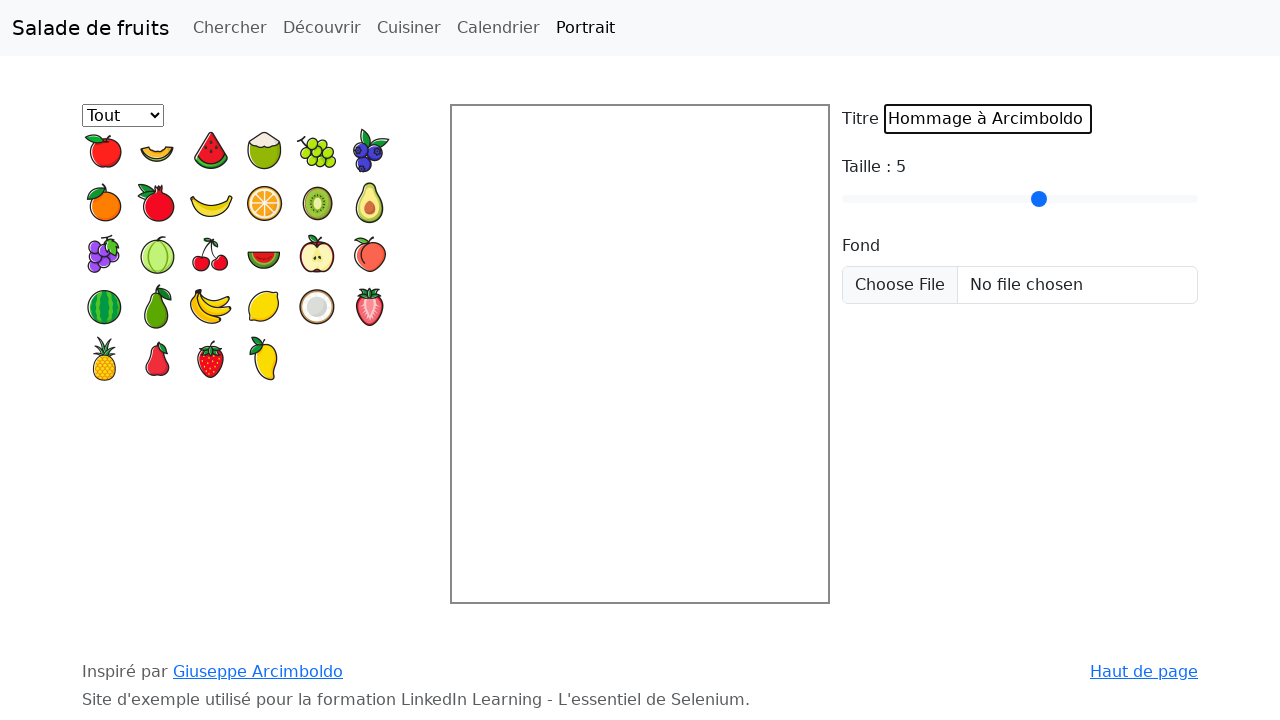

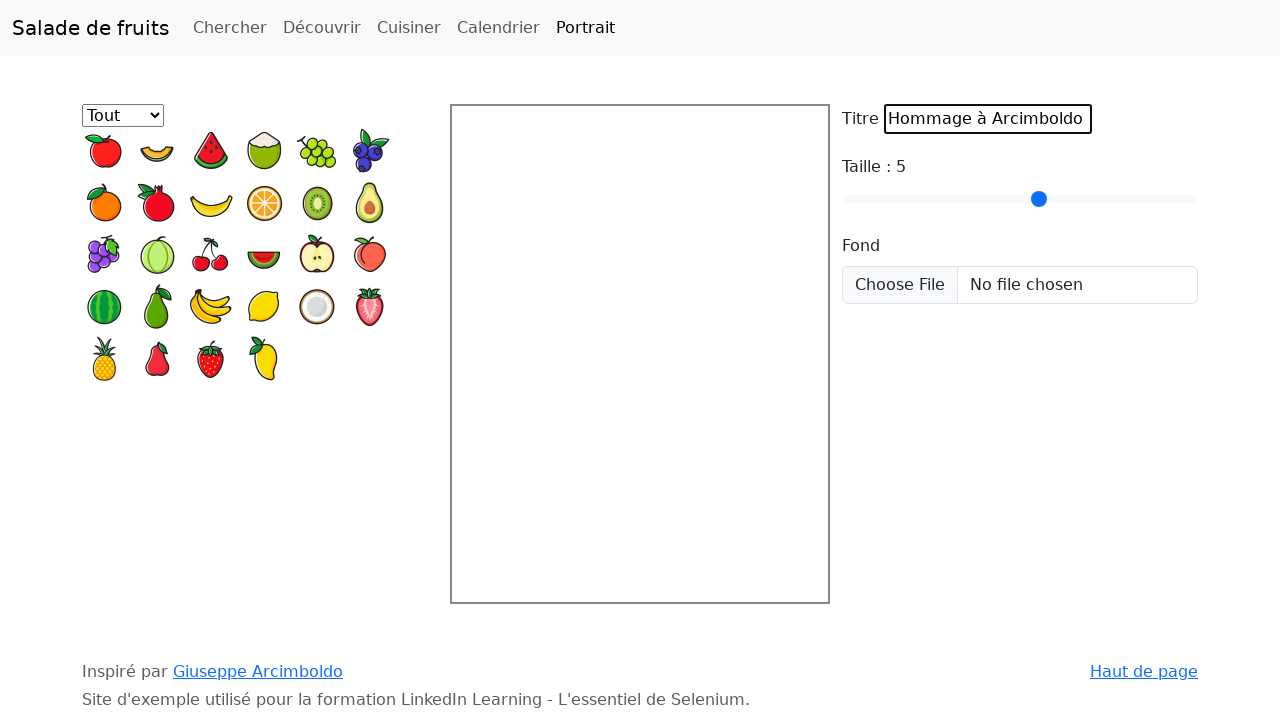